Tests window switching functionality by clicking a link that opens a new window, extracting email text from the new window, and then using that email in a form field on the original window

Starting URL: https://rahulshettyacademy.com/loginpagePractise/

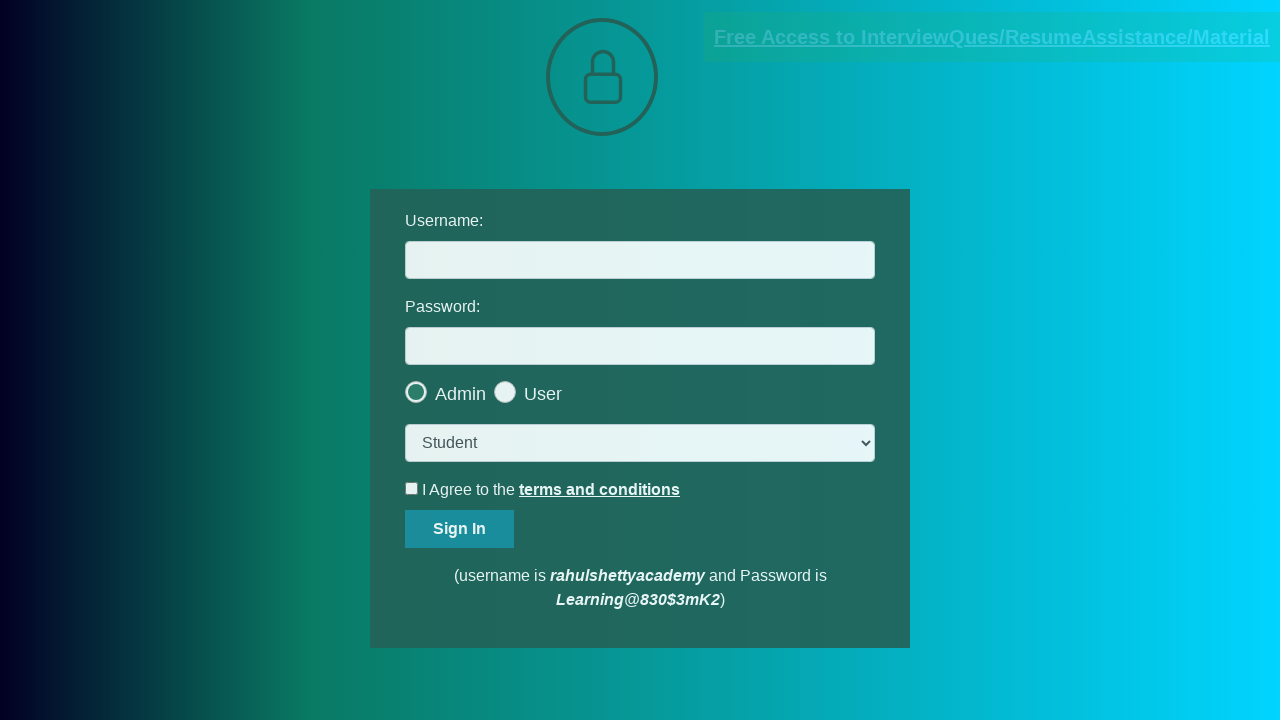

Clicked blinking text link to open new window at (992, 37) on a.blinkingText >> nth=0
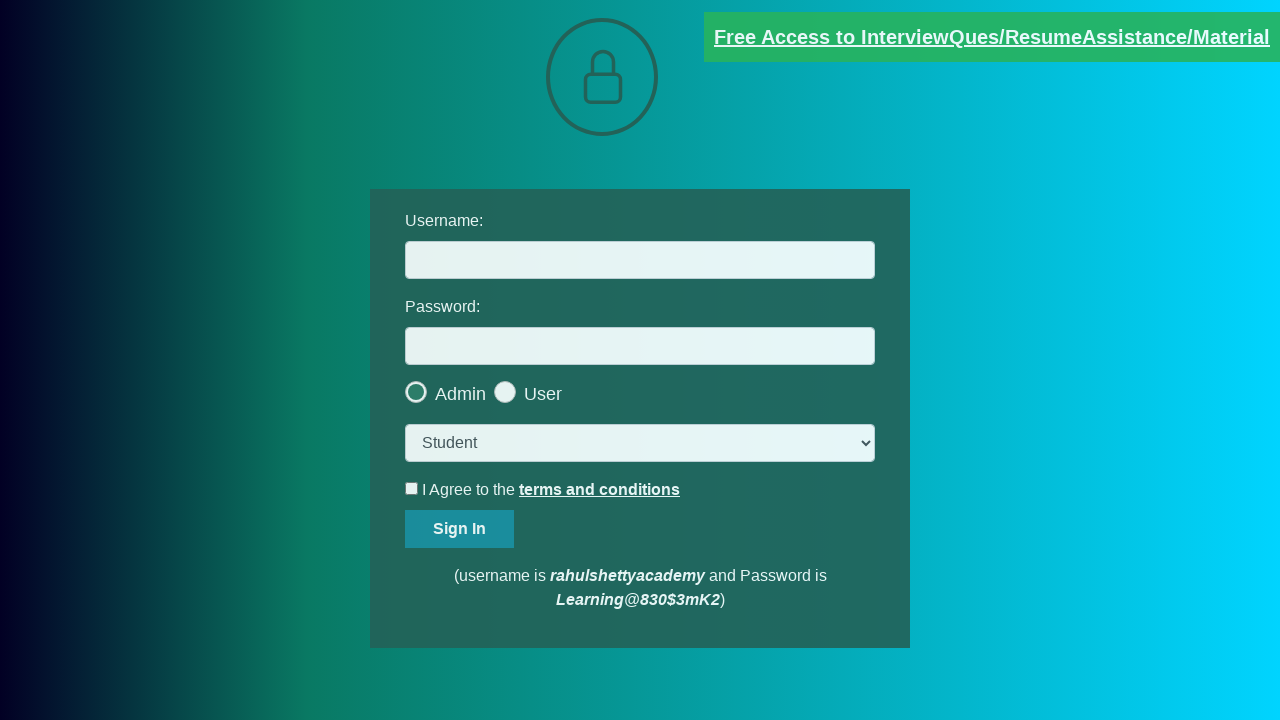

New window opened and captured
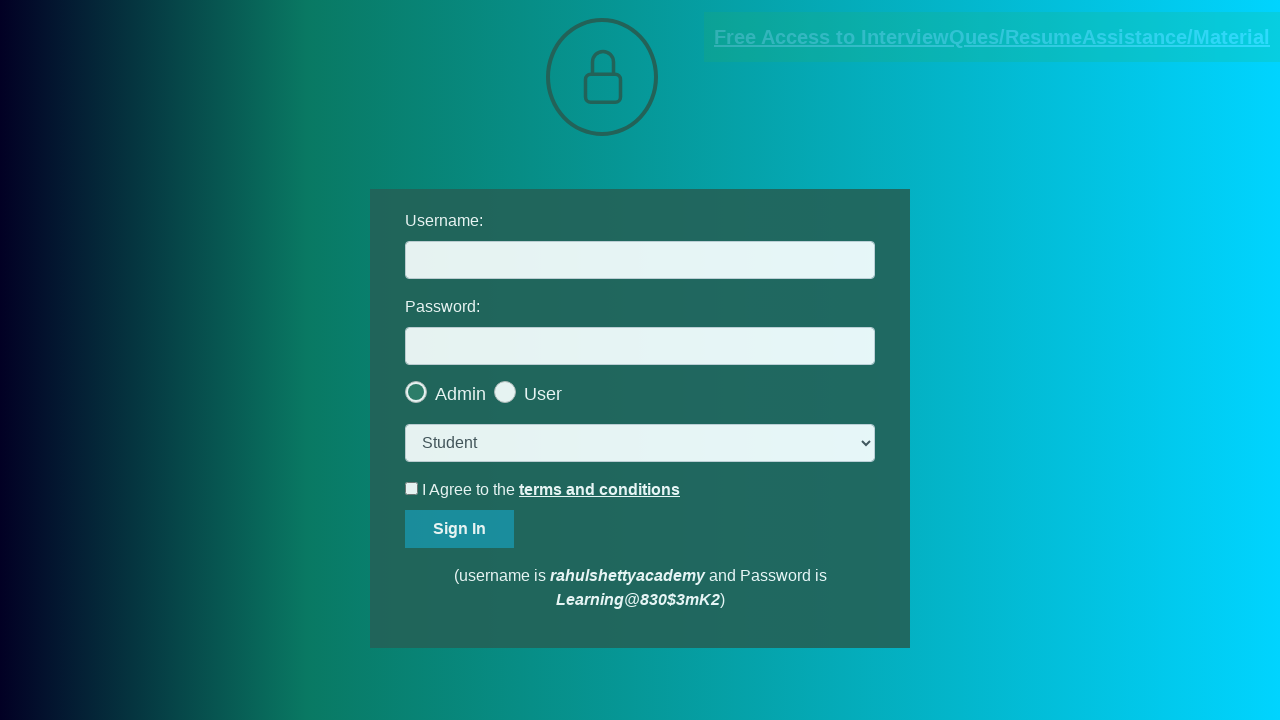

Extracted email from new window: mentor@rahulshettyacademy.com
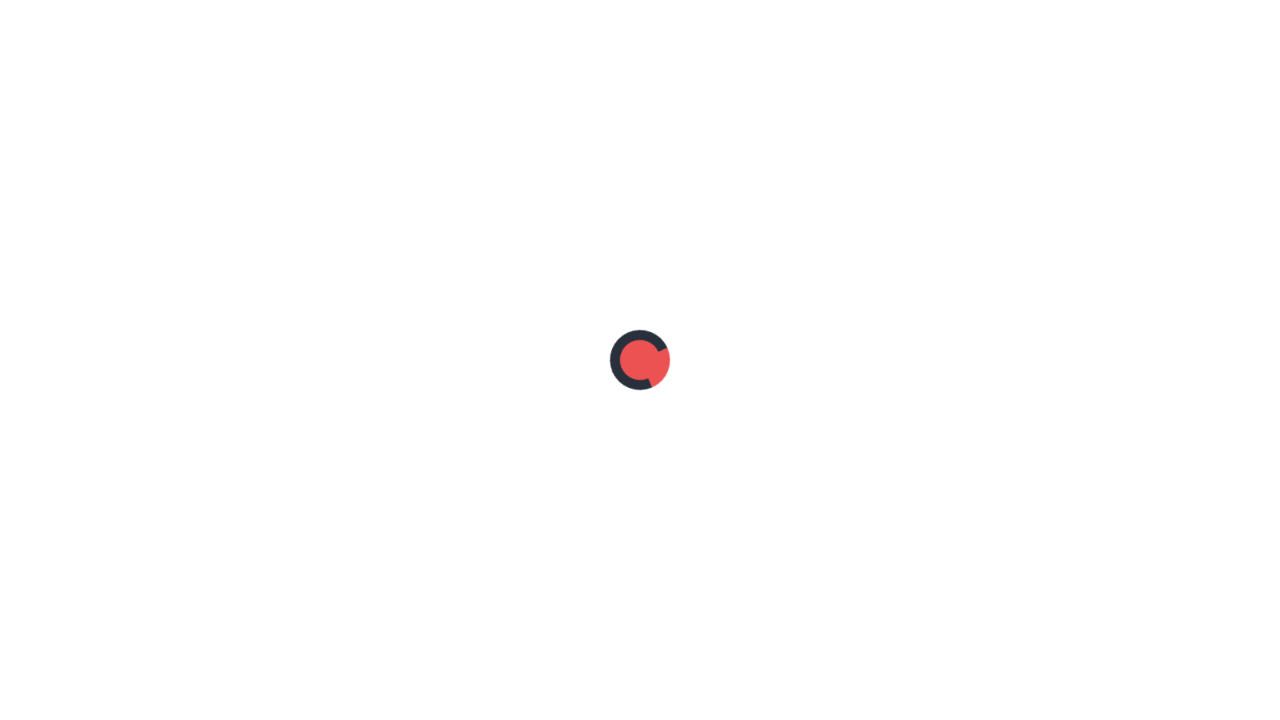

Closed new window and returned to original page
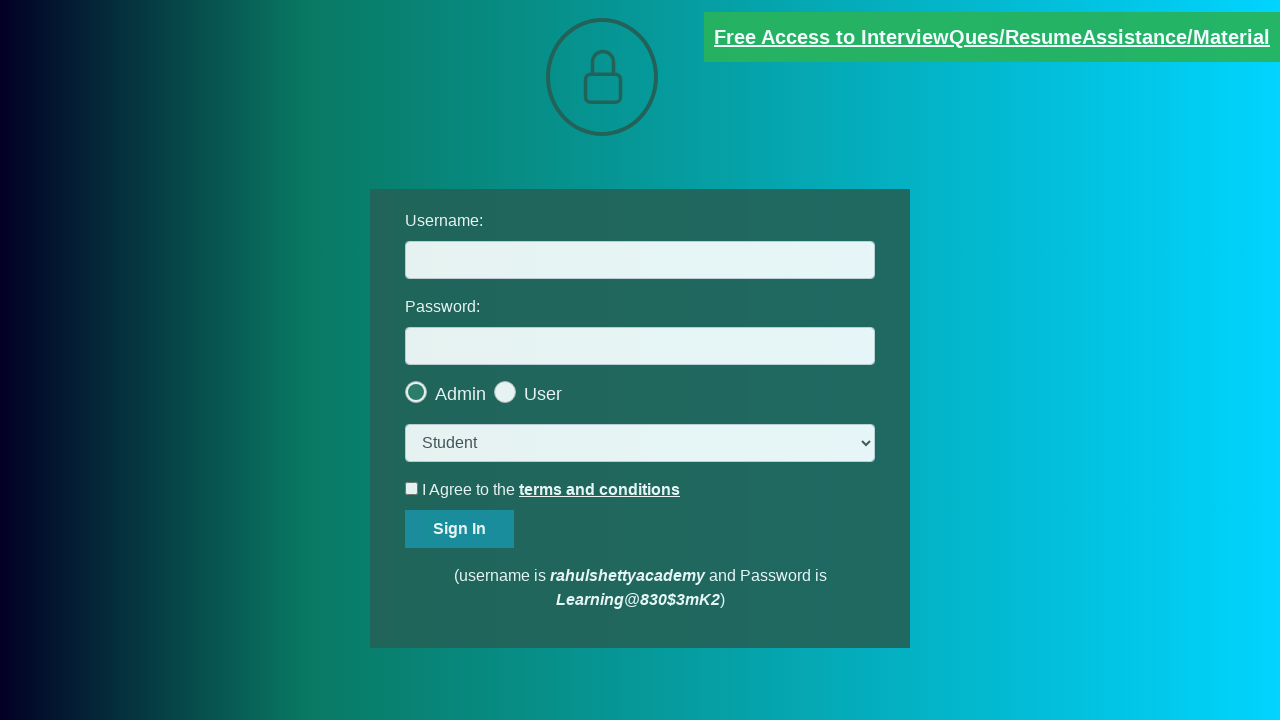

Filled username field with extracted email: mentor@rahulshettyacademy.com on #username
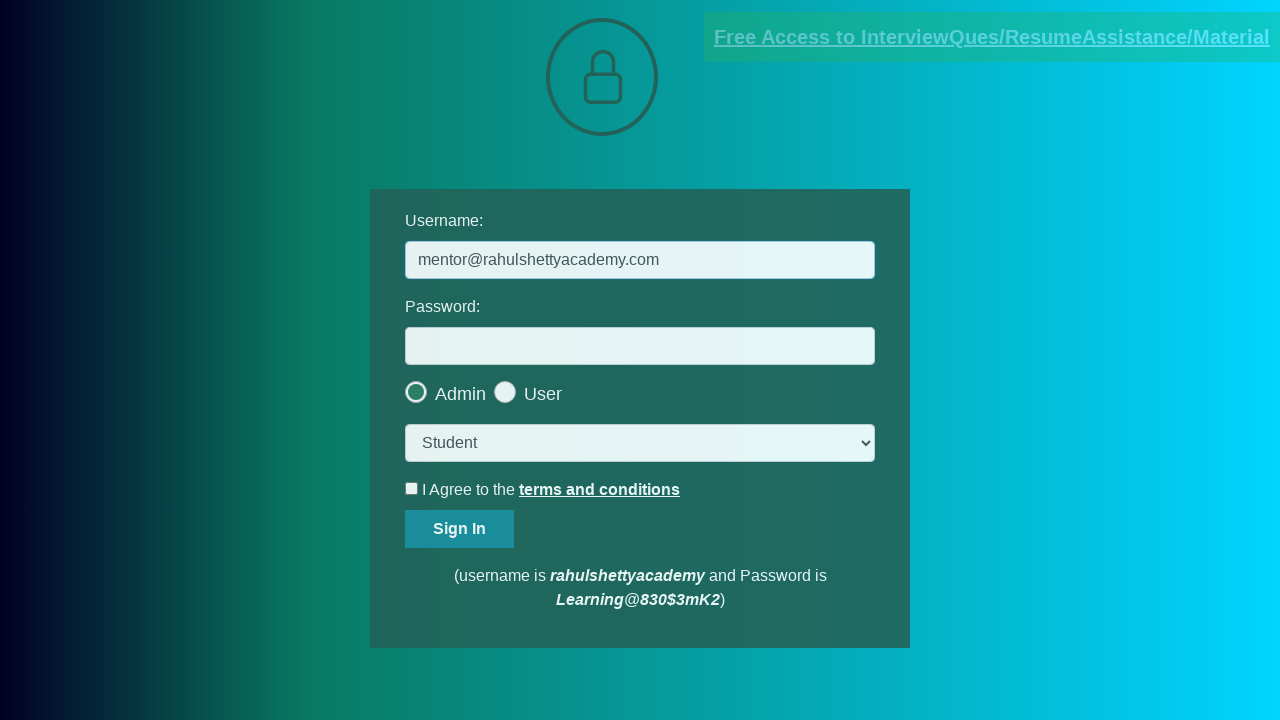

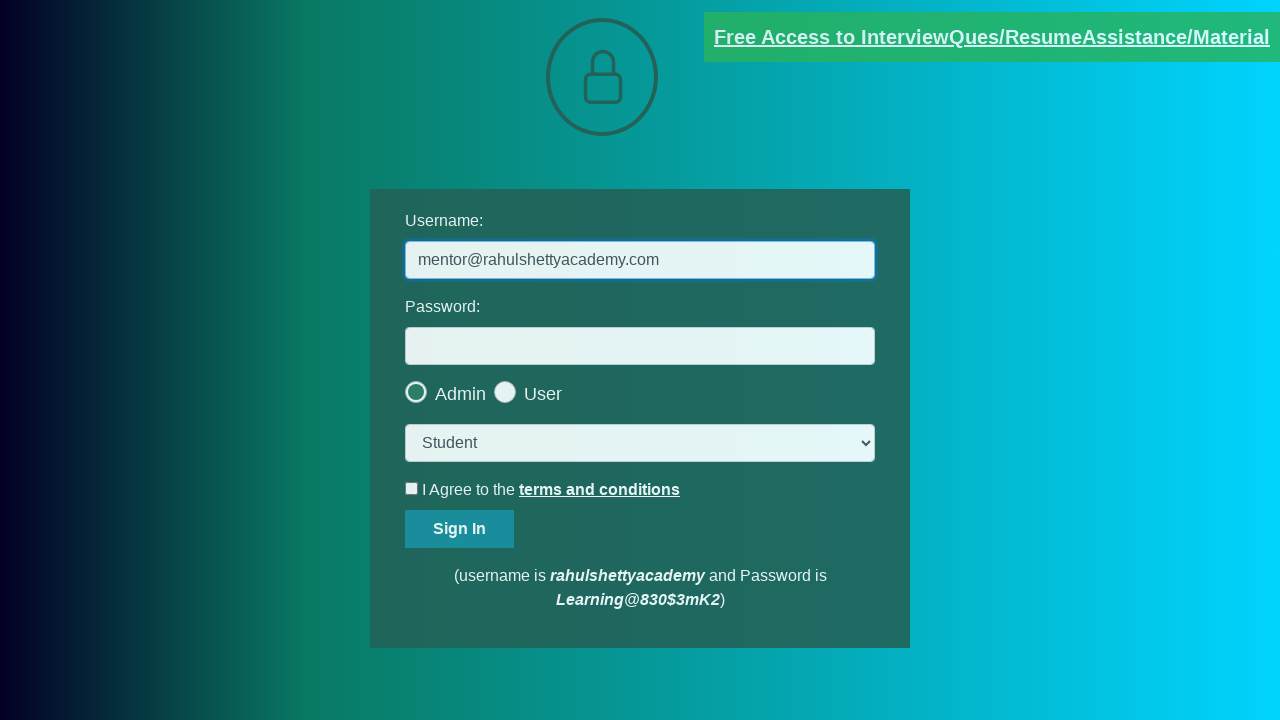